Tests percent calculator with overflow positive exponential input (10% of 5.0E+307)

Starting URL: http://www.calculator.net/

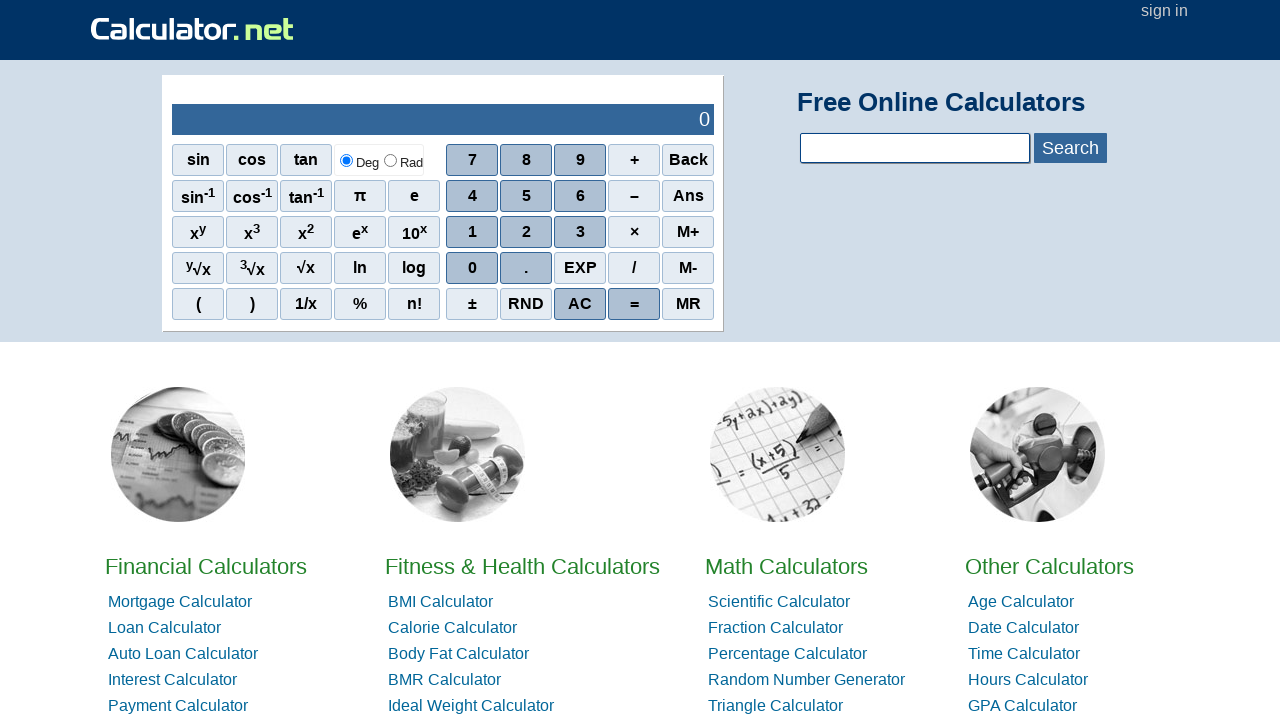

Clicked on Math Calculators at (786, 566) on xpath=//*[@id="homelistwrap"]/div[3]/div[2]/a
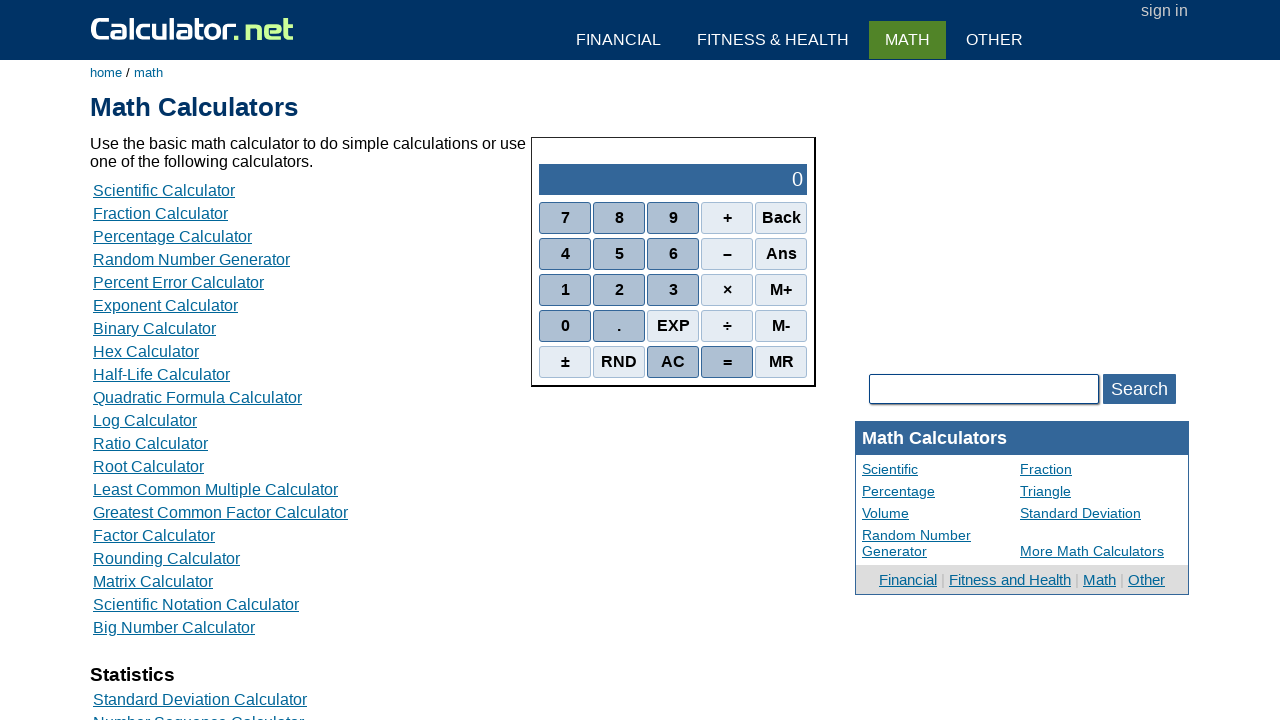

Clicked on Percent Calculators at (172, 236) on xpath=//*[@id="content"]/table[2]/tbody/tr/td/div[3]/a
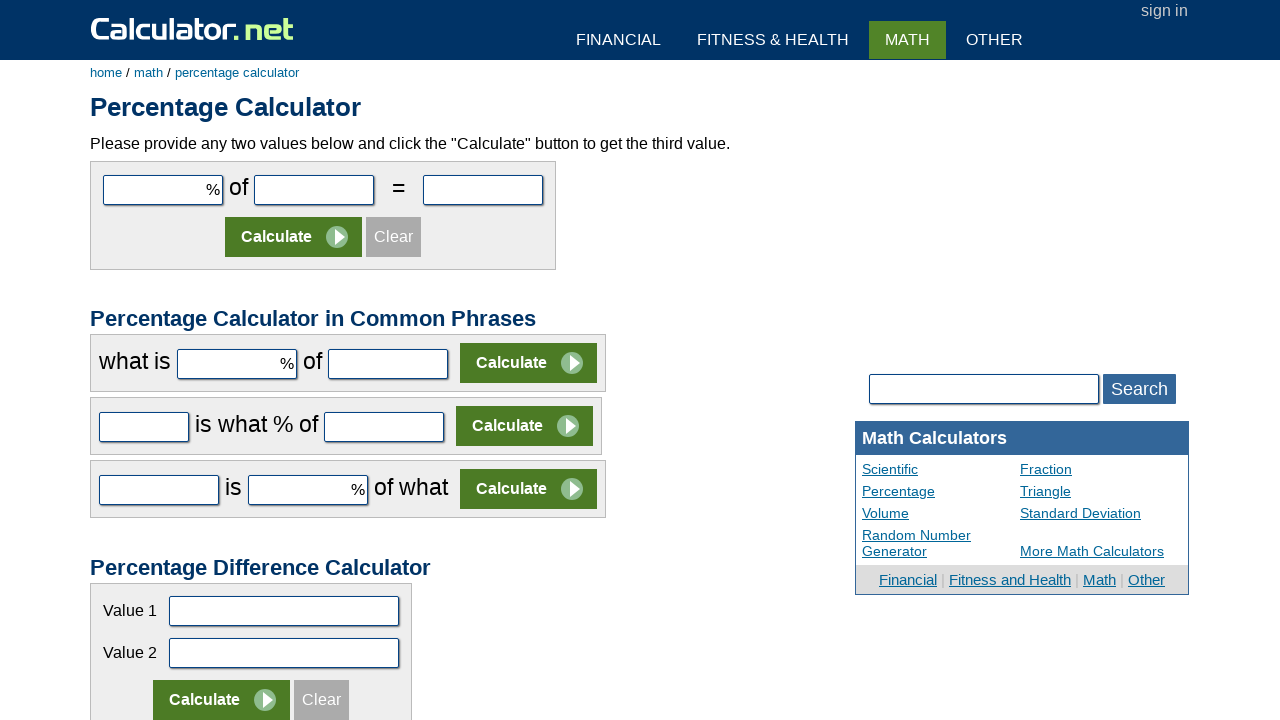

Entered value 10 in the first percent calculator field on #cpar1
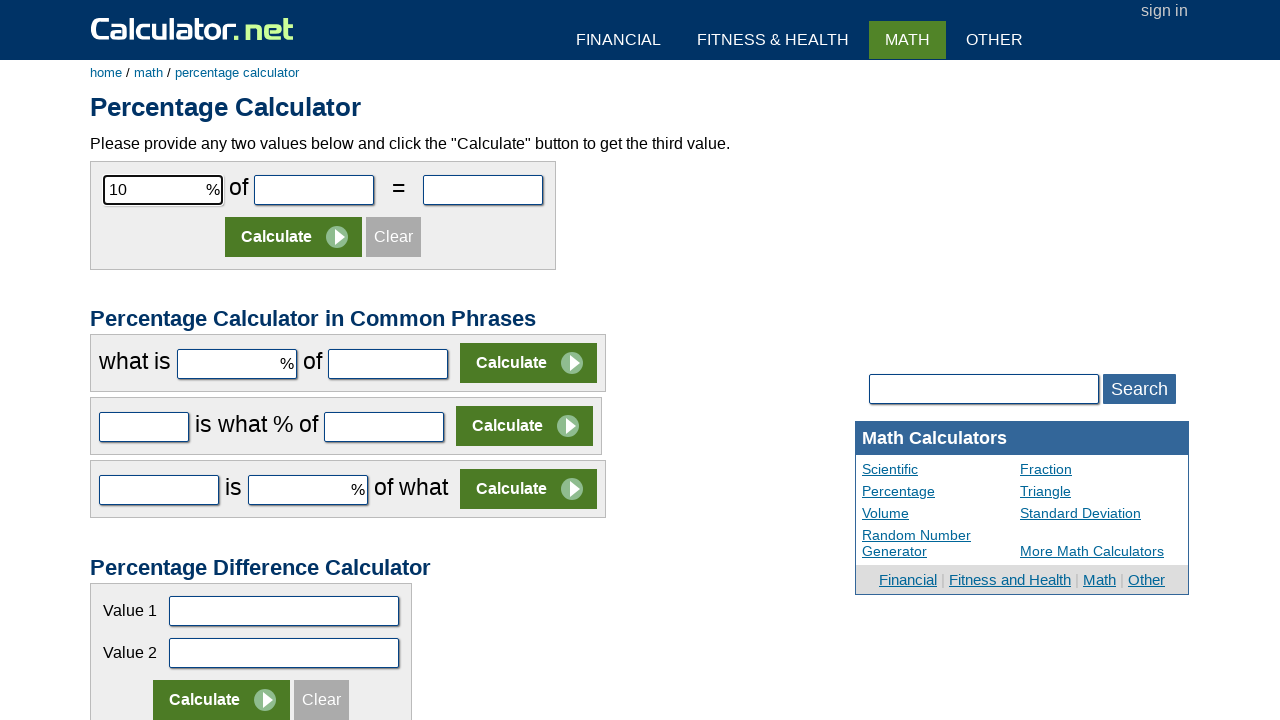

Entered overflow positive exponential value 5.0E+307 in the second percent calculator field on #cpar2
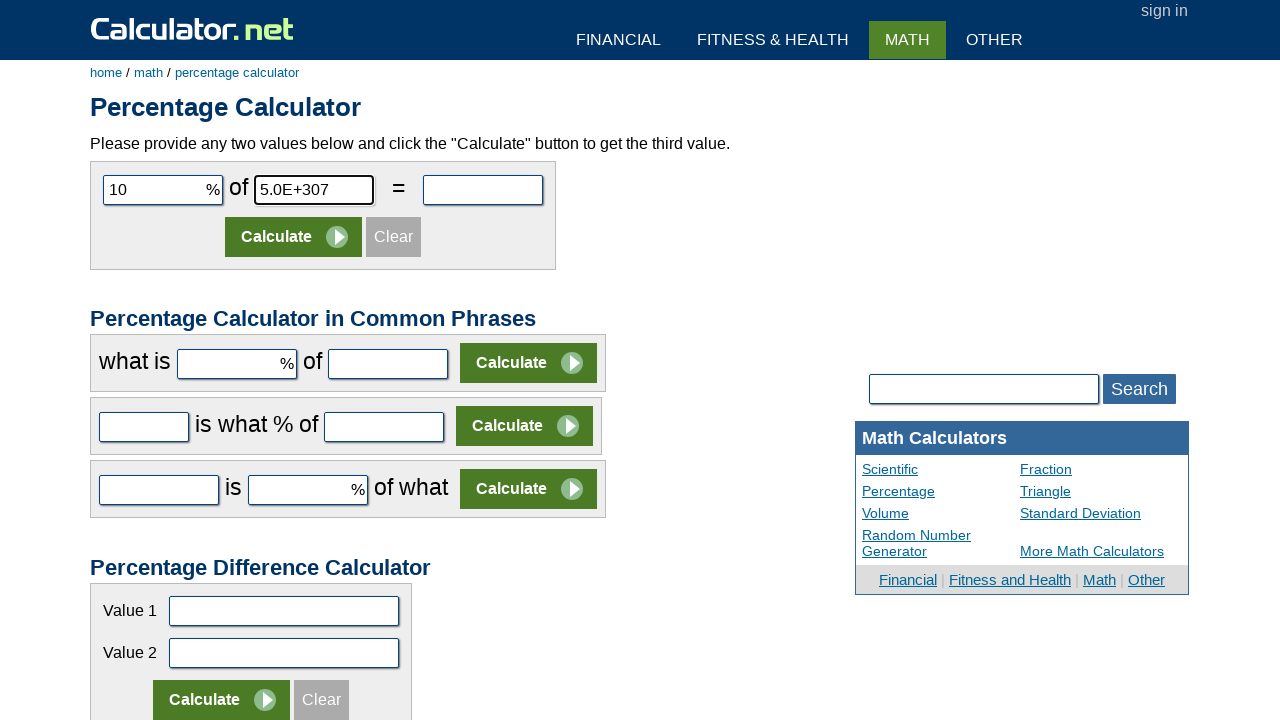

Clicked Calculate button to compute 10% of 5.0E+307 at (294, 237) on xpath=//*[@id="content"]/form[1]/table/tbody/tr[2]/td/input[2]
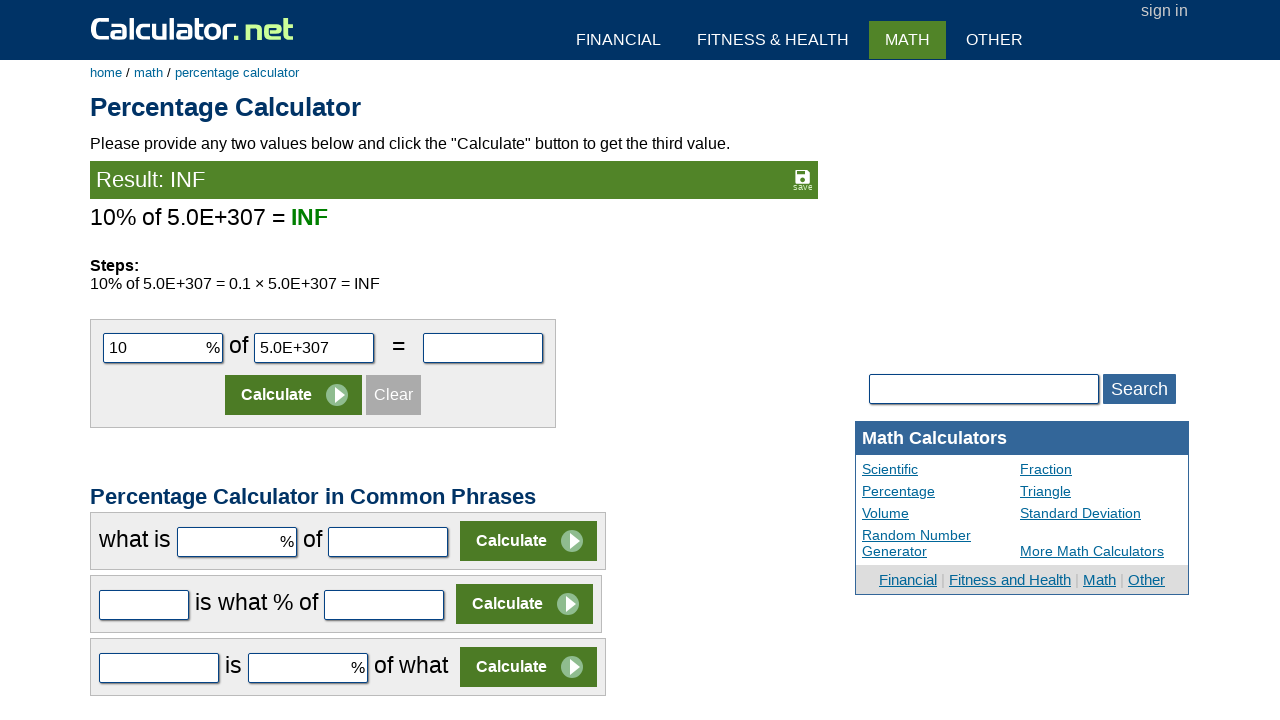

Percent calculator result displayed
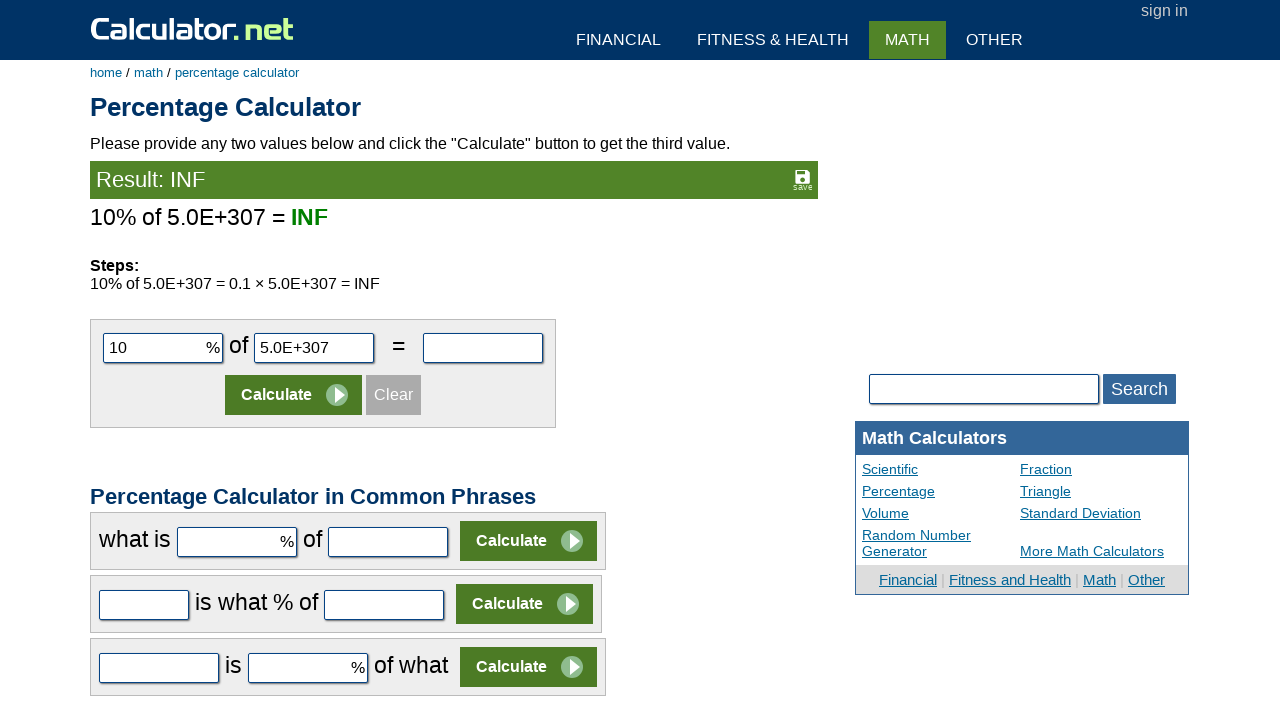

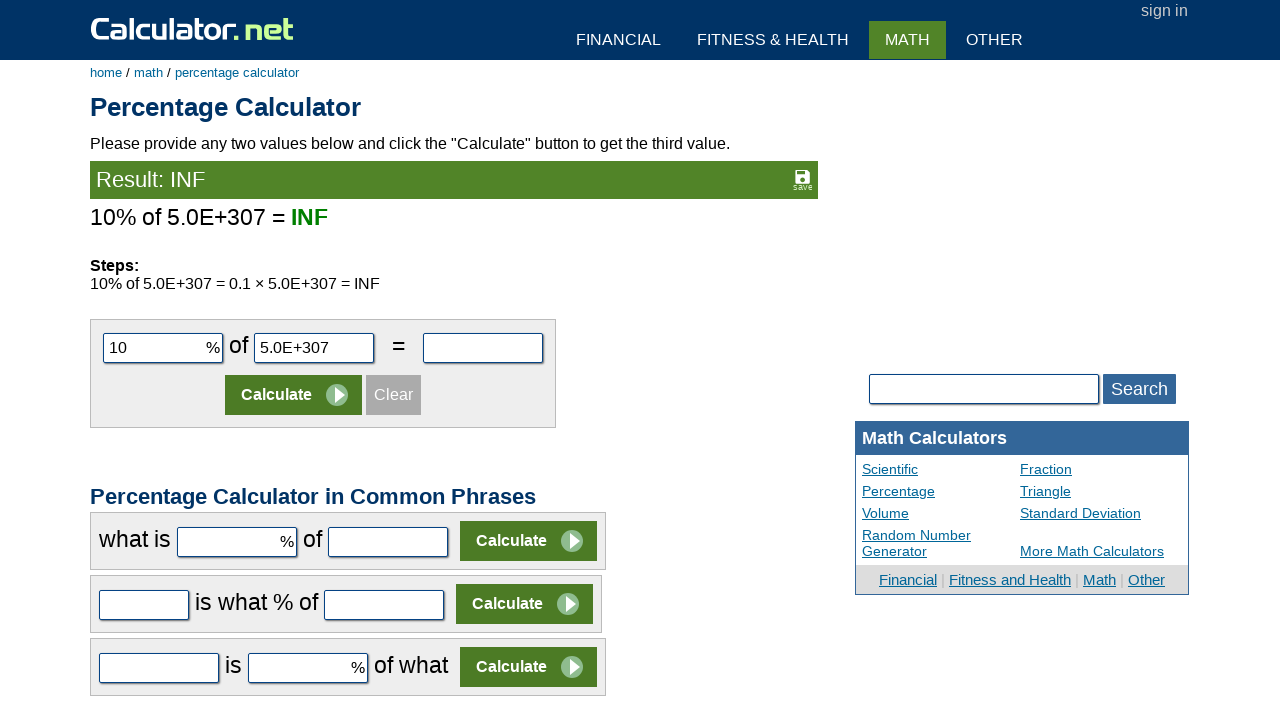